Tests a greeting form by entering a username and verifying the personalized greeting message is displayed correctly.

Starting URL: https://safatelli.github.io/tp-test-logiciel/assets/hello.html

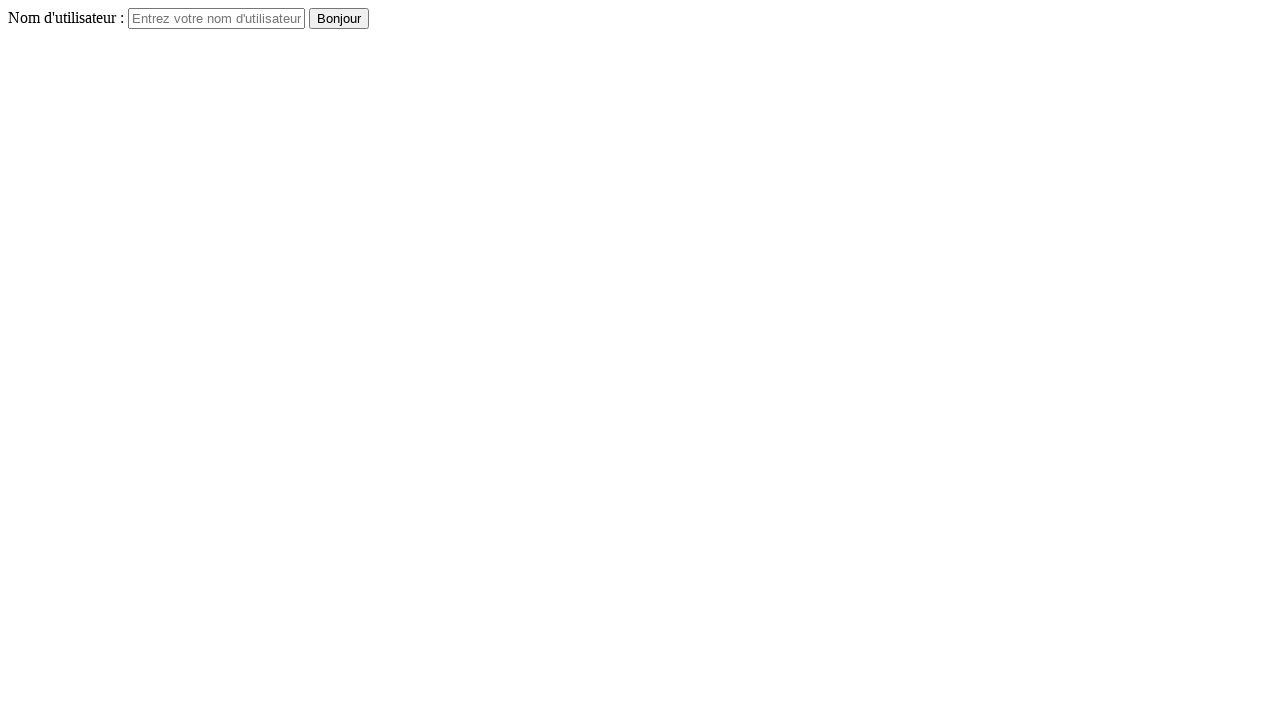

Set viewport size to 858x713
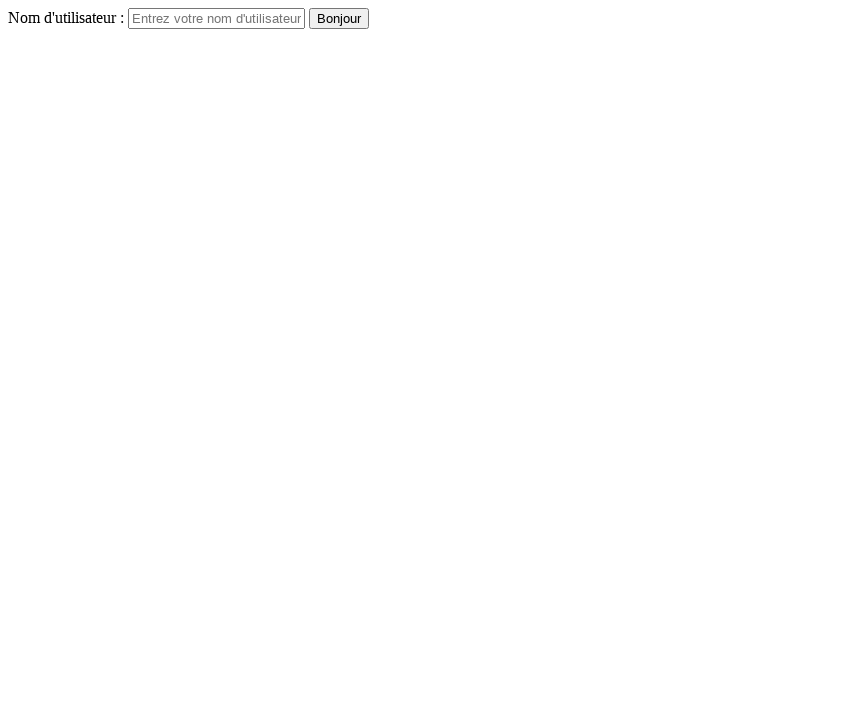

Clicked on username input field at (216, 18) on #username
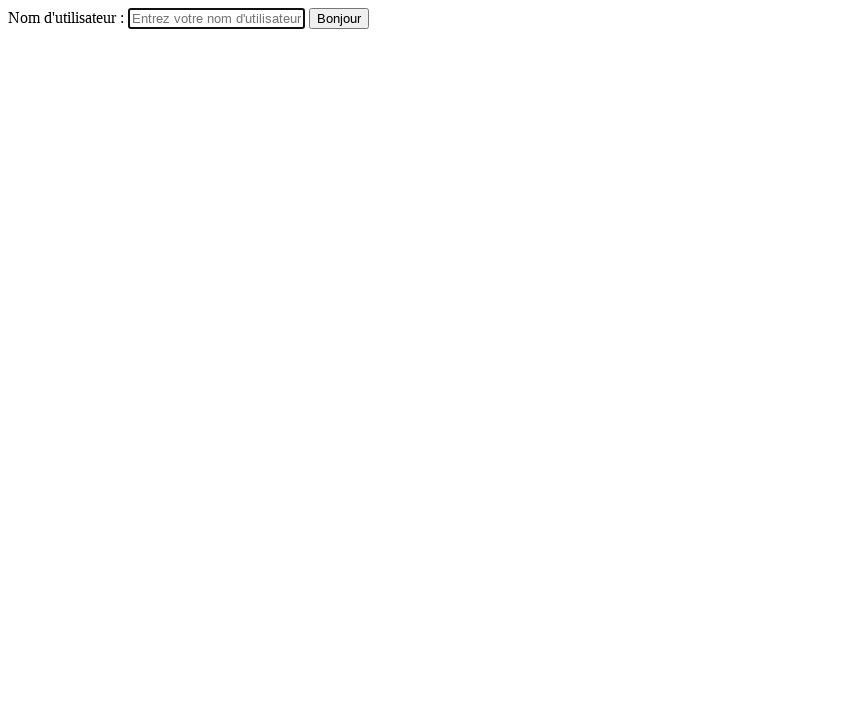

Entered username 'mahdi' in the input field on #username
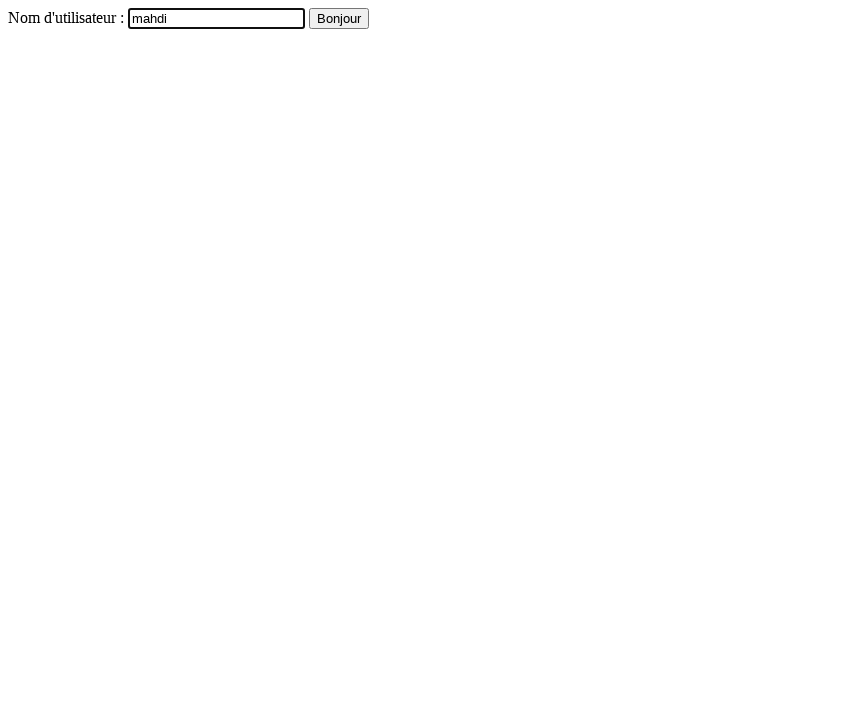

Clicked the submit button at (339, 18) on button
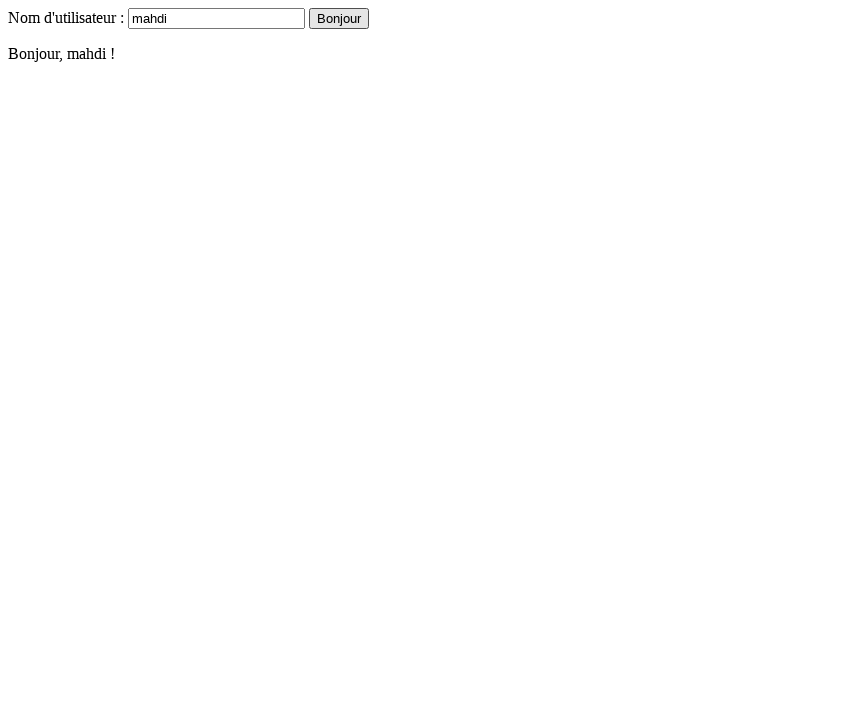

Verified the greeting message is displayed
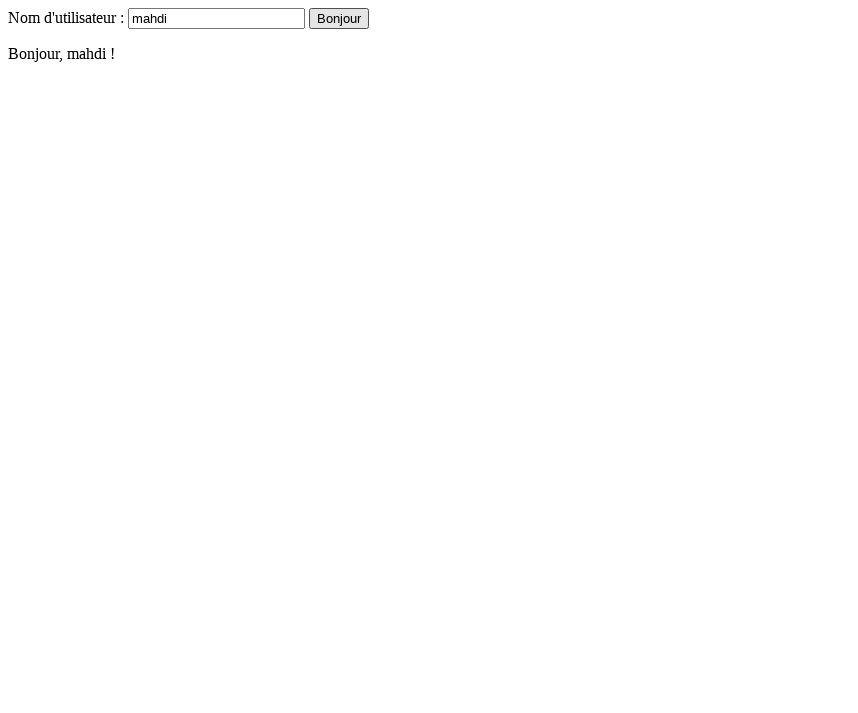

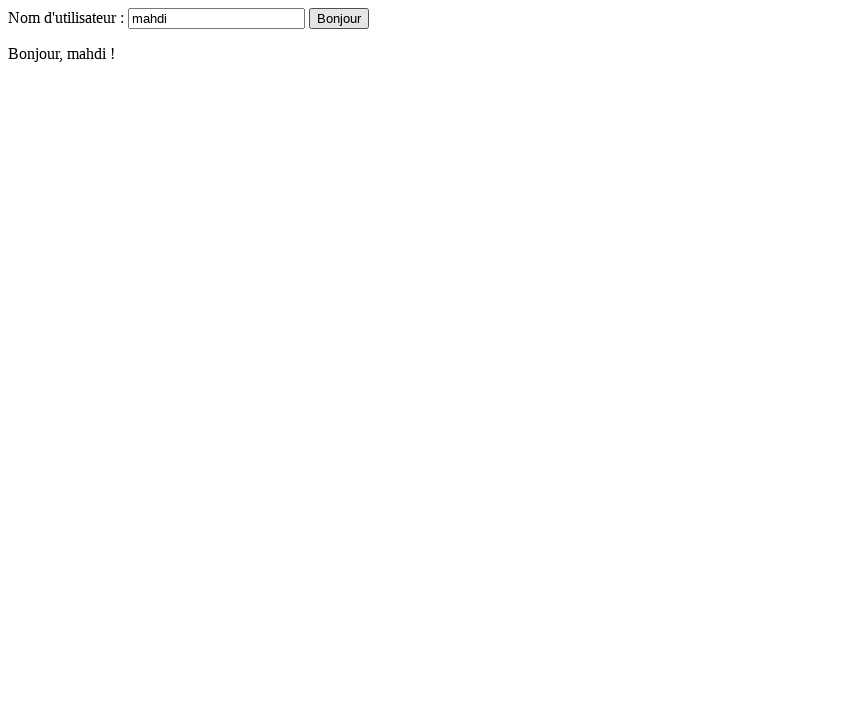